Demonstrates various JavaScript scrolling techniques including scrolling by pixels, scrolling to bottom/top of page, scrolling to a specific element, smooth scrolling, and horizontal scrolling.

Starting URL: https://testautomationpractice.blogspot.com/

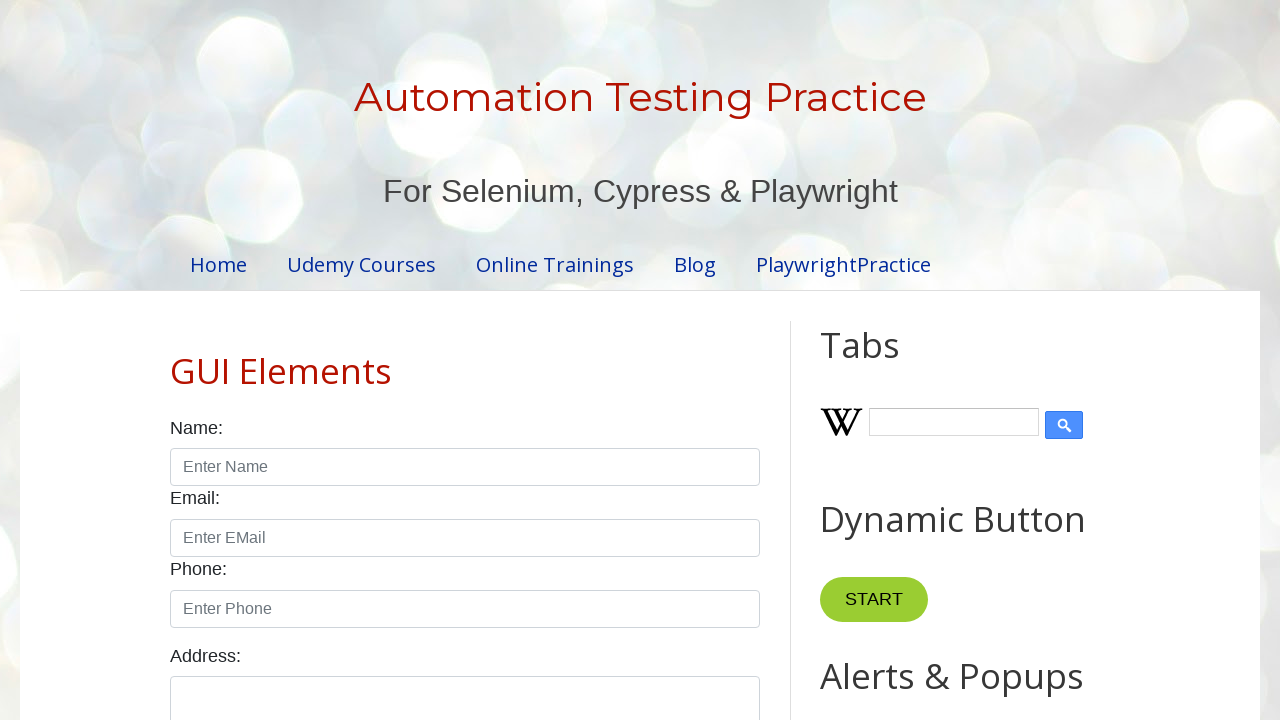

Scrolled down by 500 pixels using JavaScript
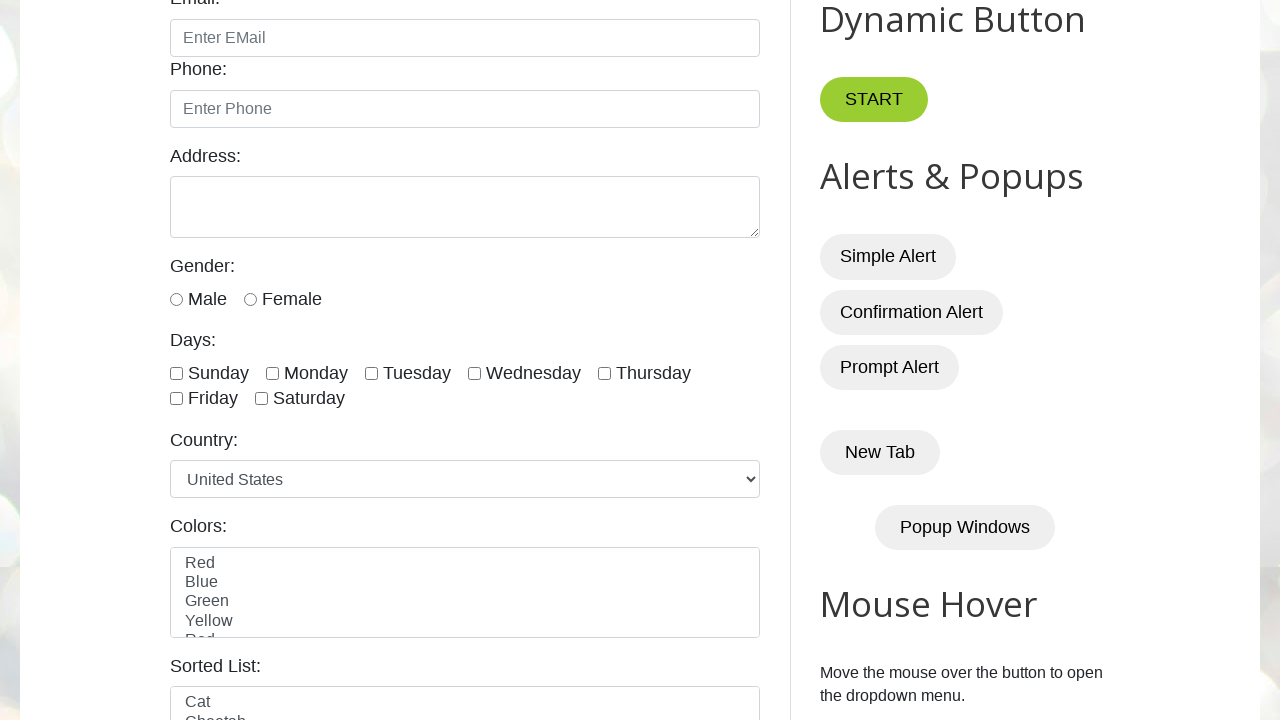

Waited 2 seconds after scrolling down
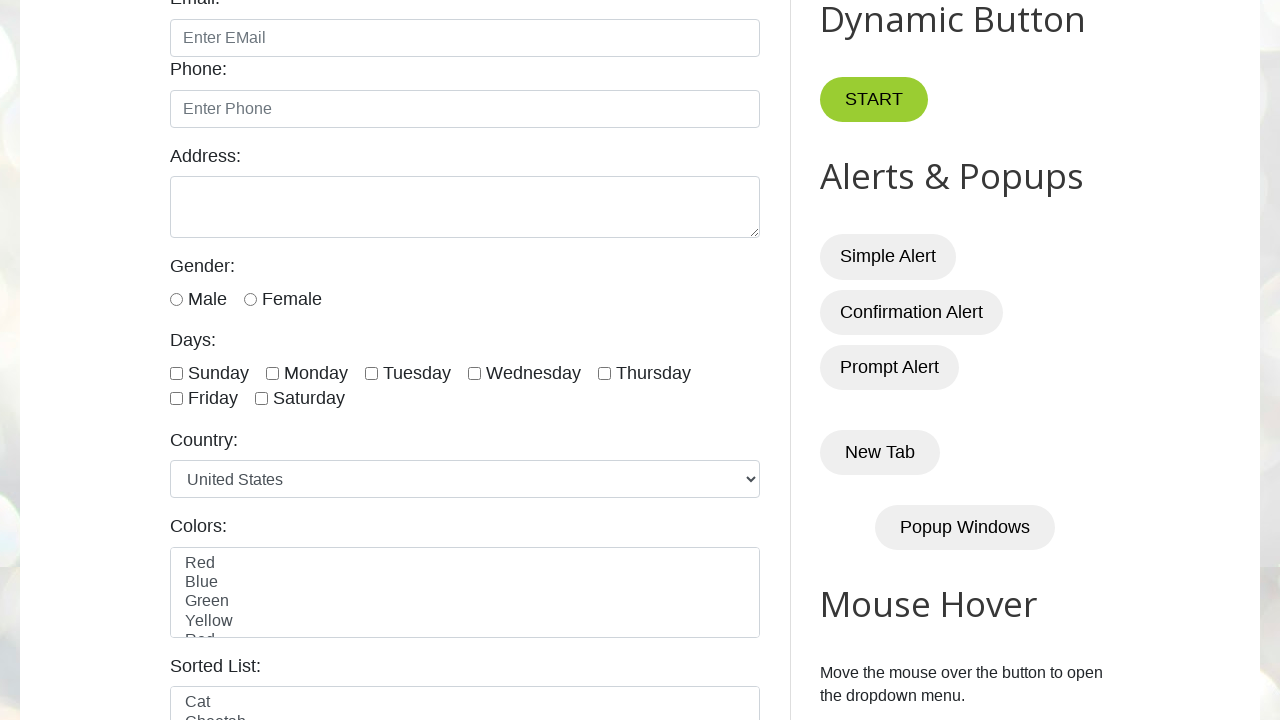

Scrolled to bottom of page
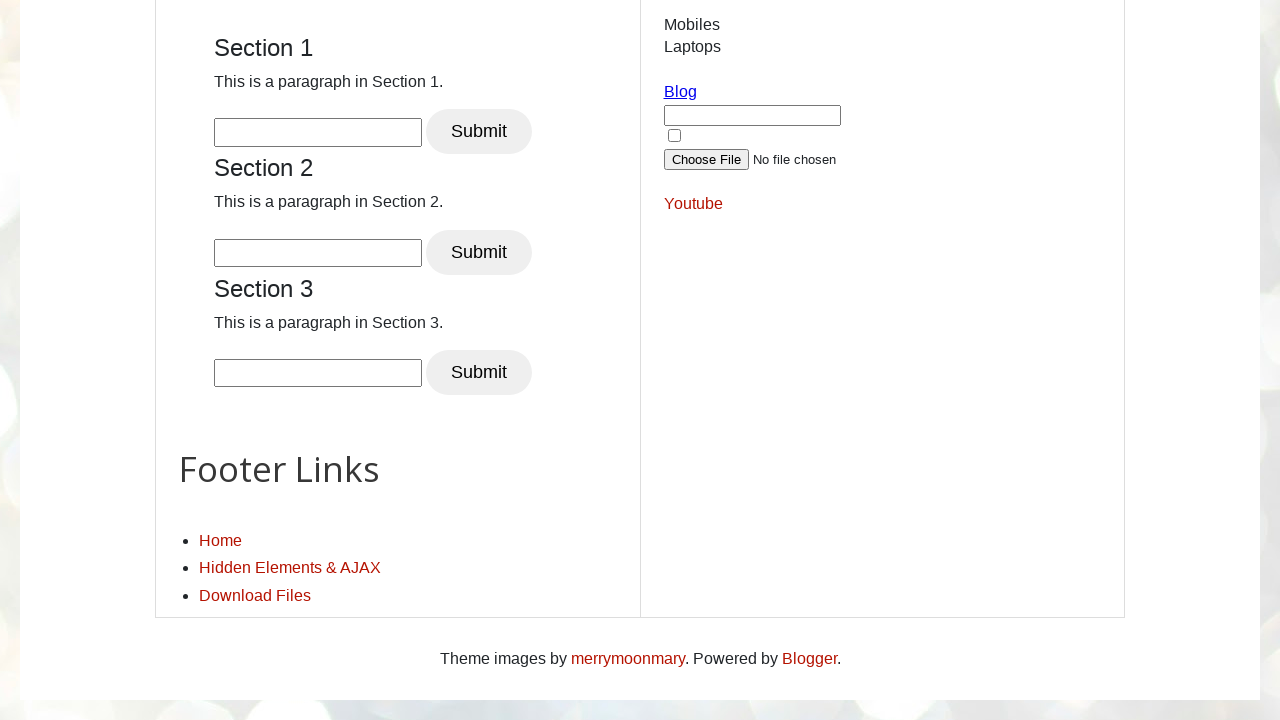

Waited 2 seconds after scrolling to bottom
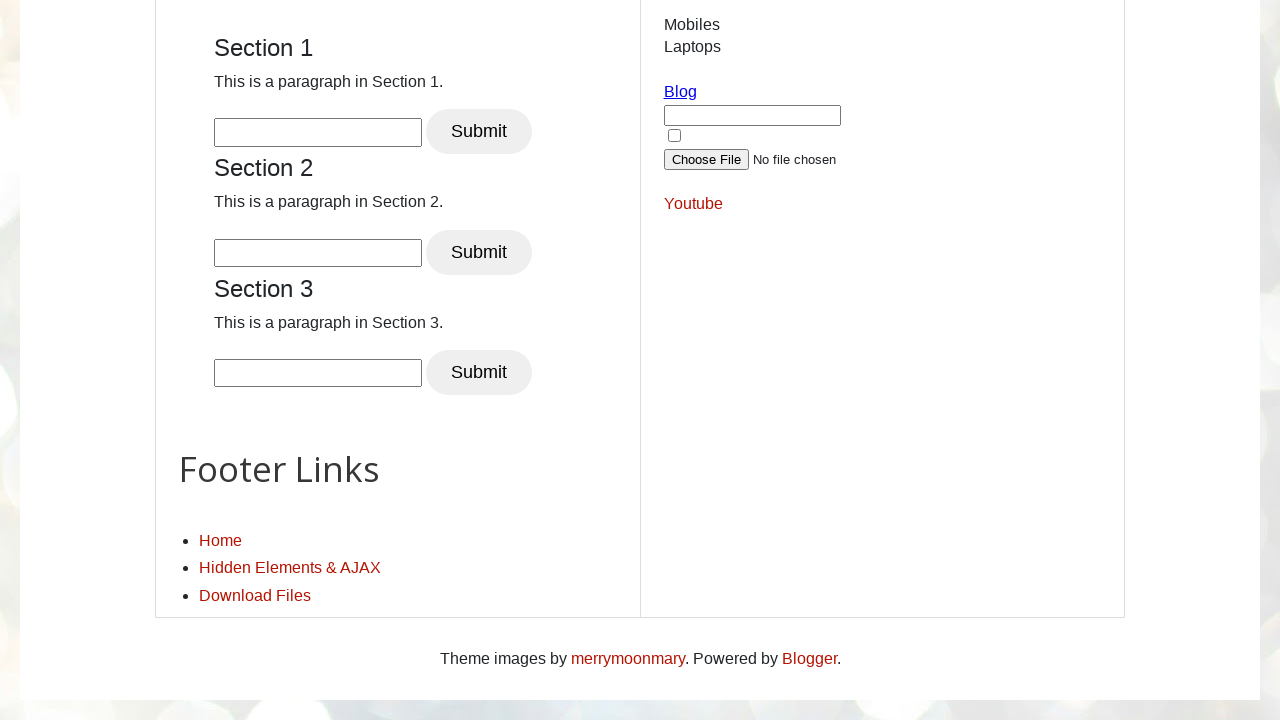

Scrolled to top of page
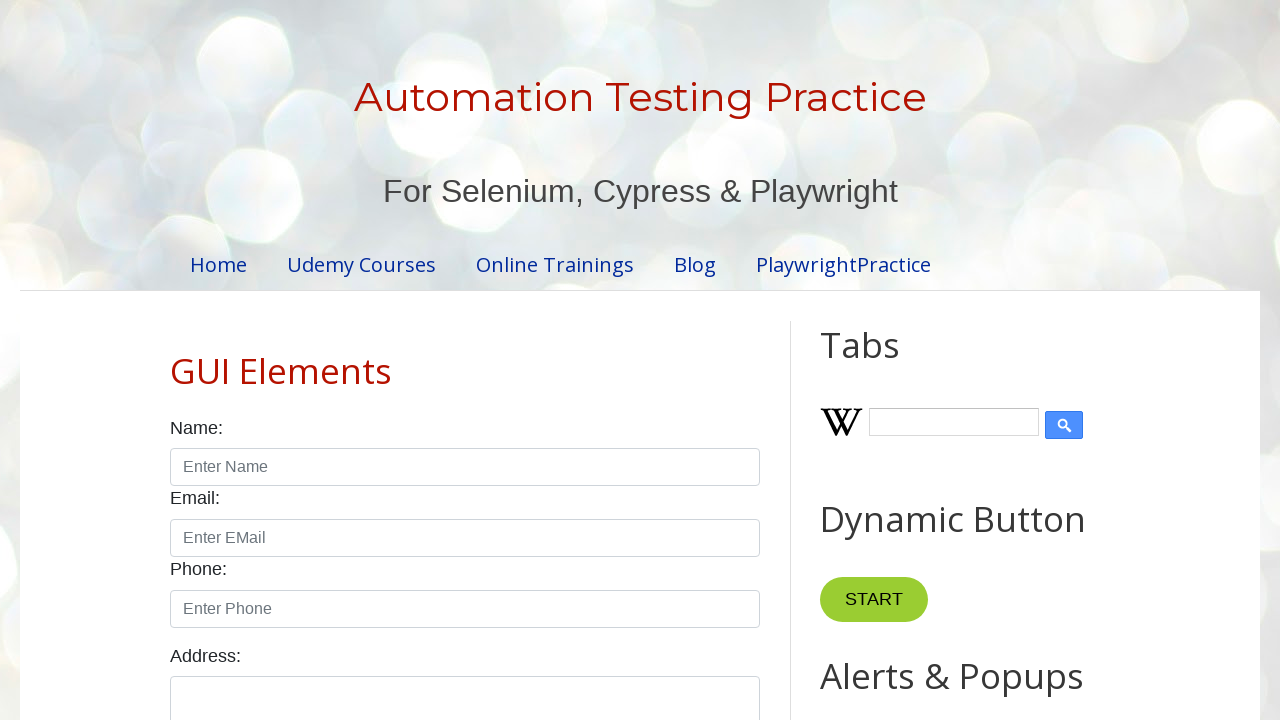

Waited 2 seconds after scrolling to top
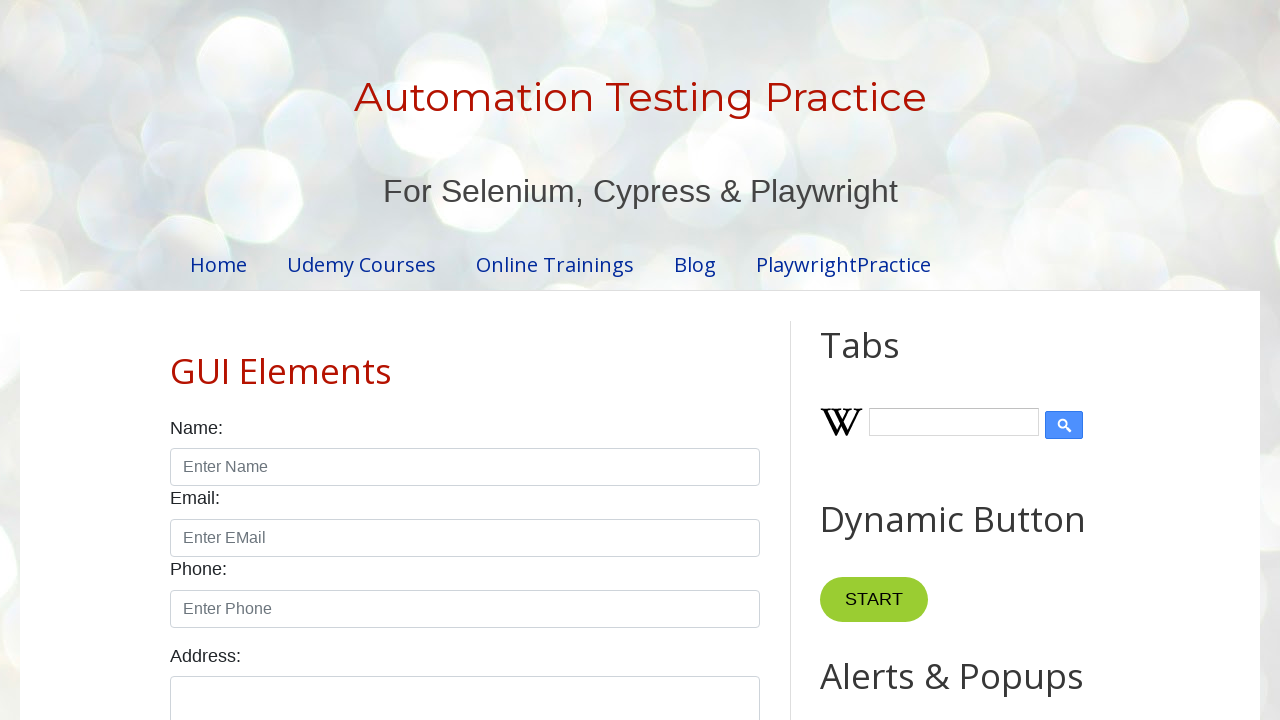

Specific element 'Buy, iPhone 17 Pro' not found, continuing test
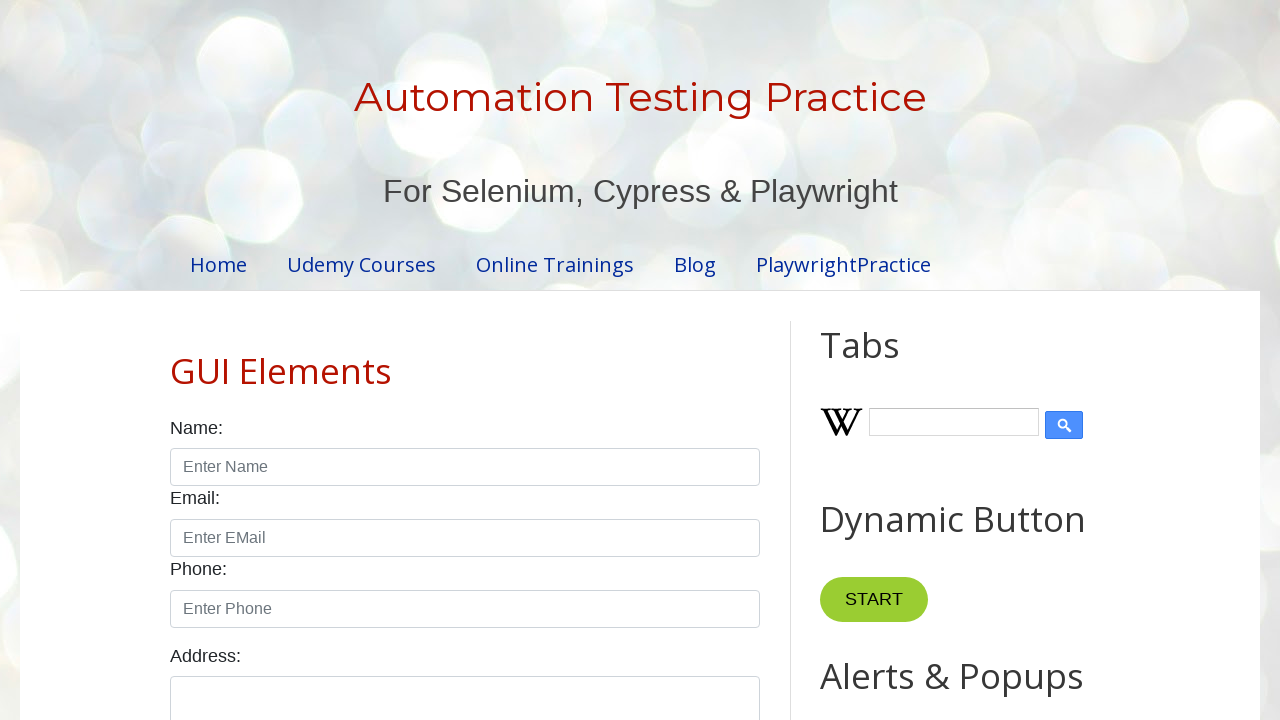

Waited 2 seconds after attempting to scroll to specific element
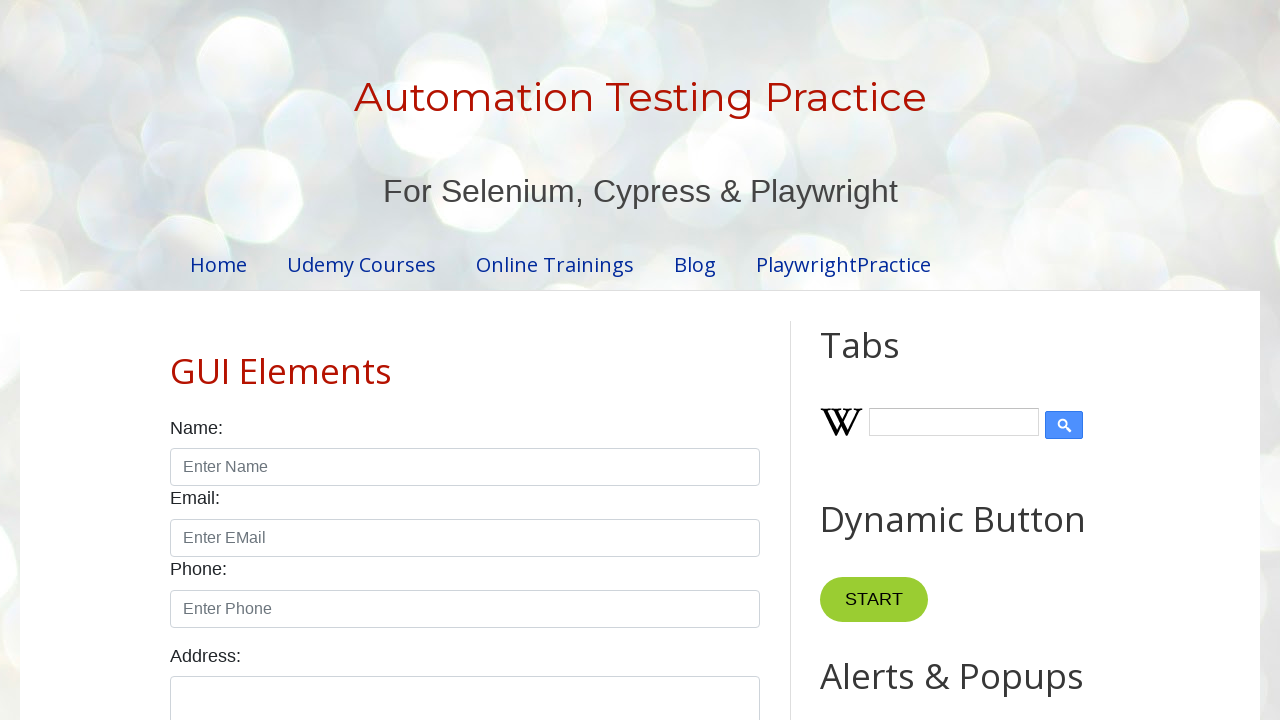

Smooth scrolled to 500 pixels from top
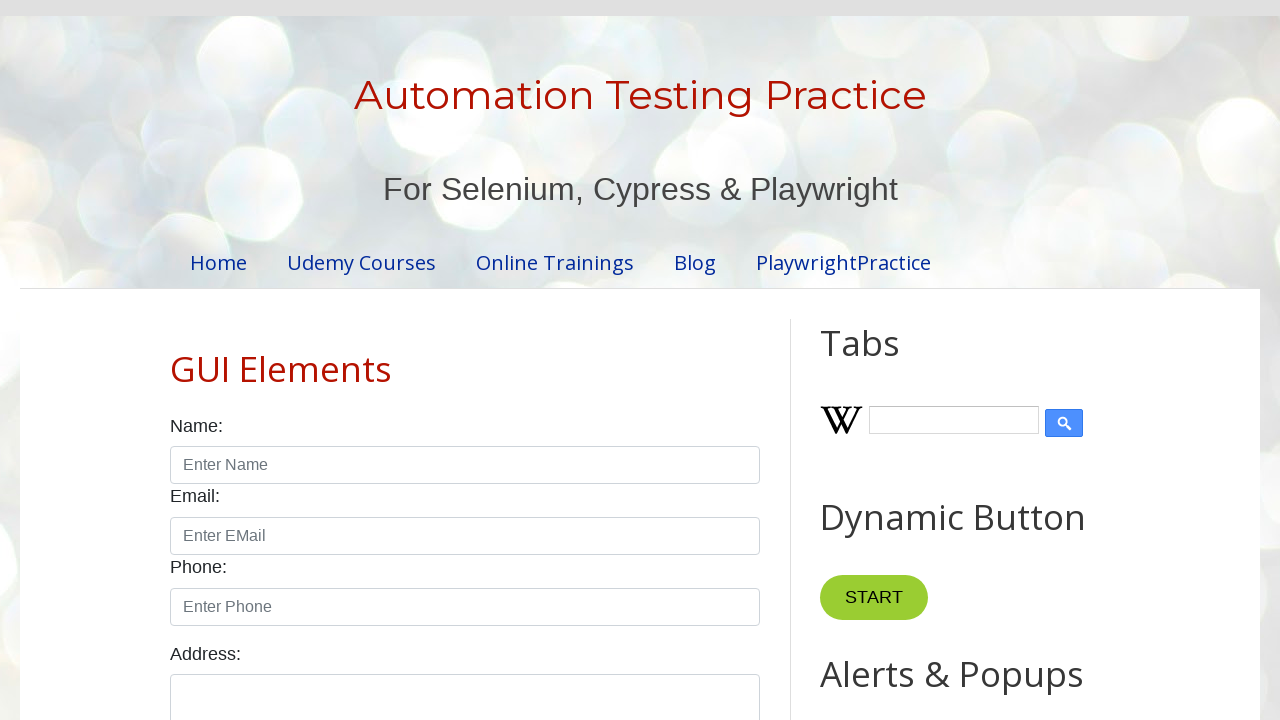

Waited 2 seconds after smooth scrolling
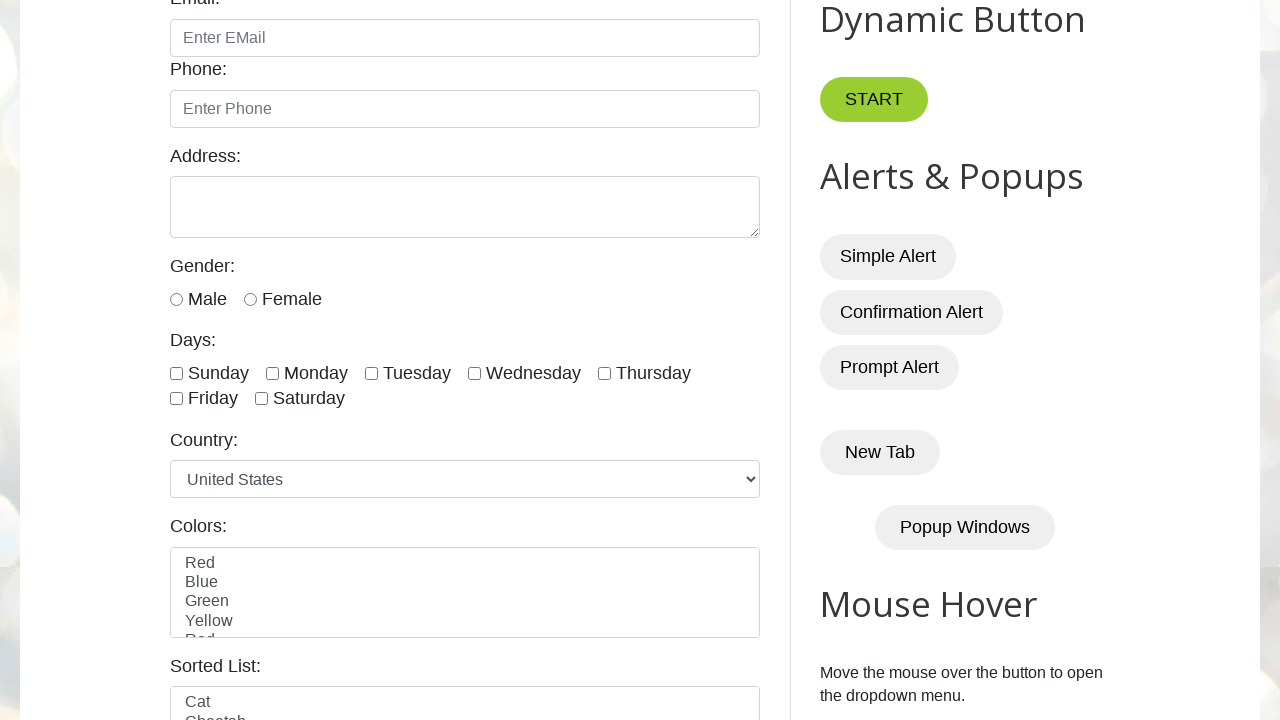

Scrolled horizontally by 500 pixels
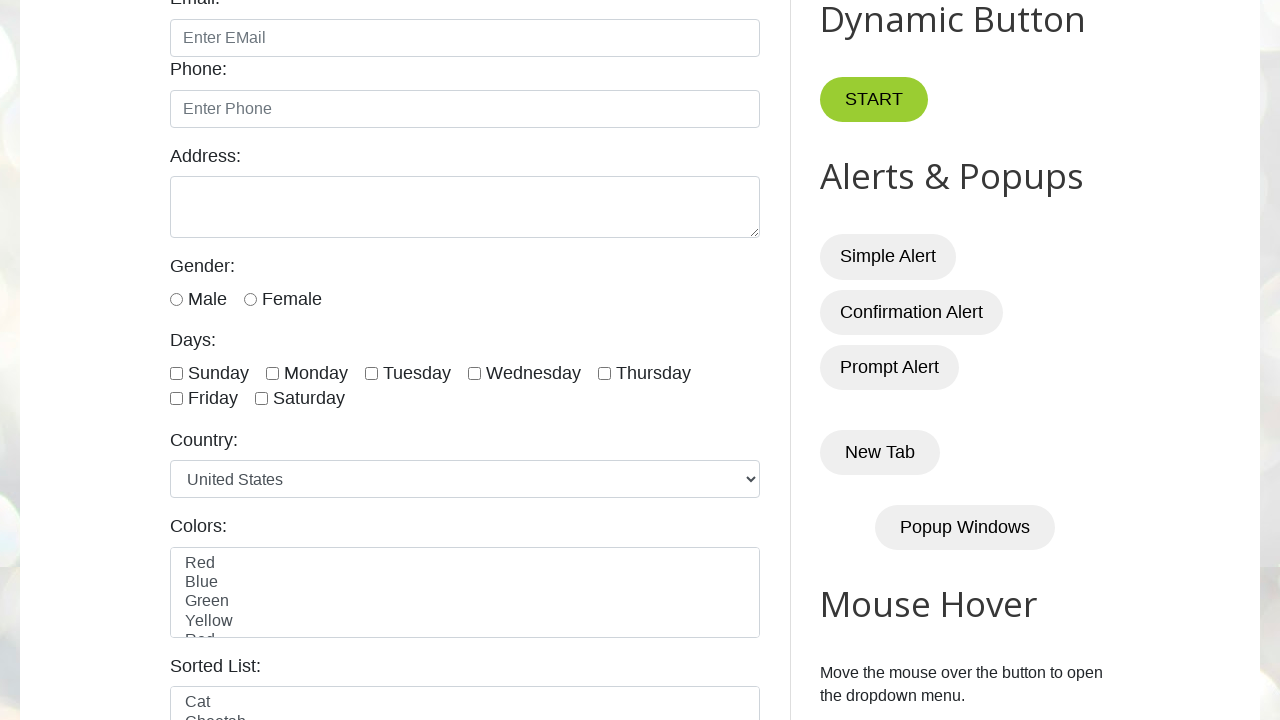

Waited 2 seconds after horizontal scrolling
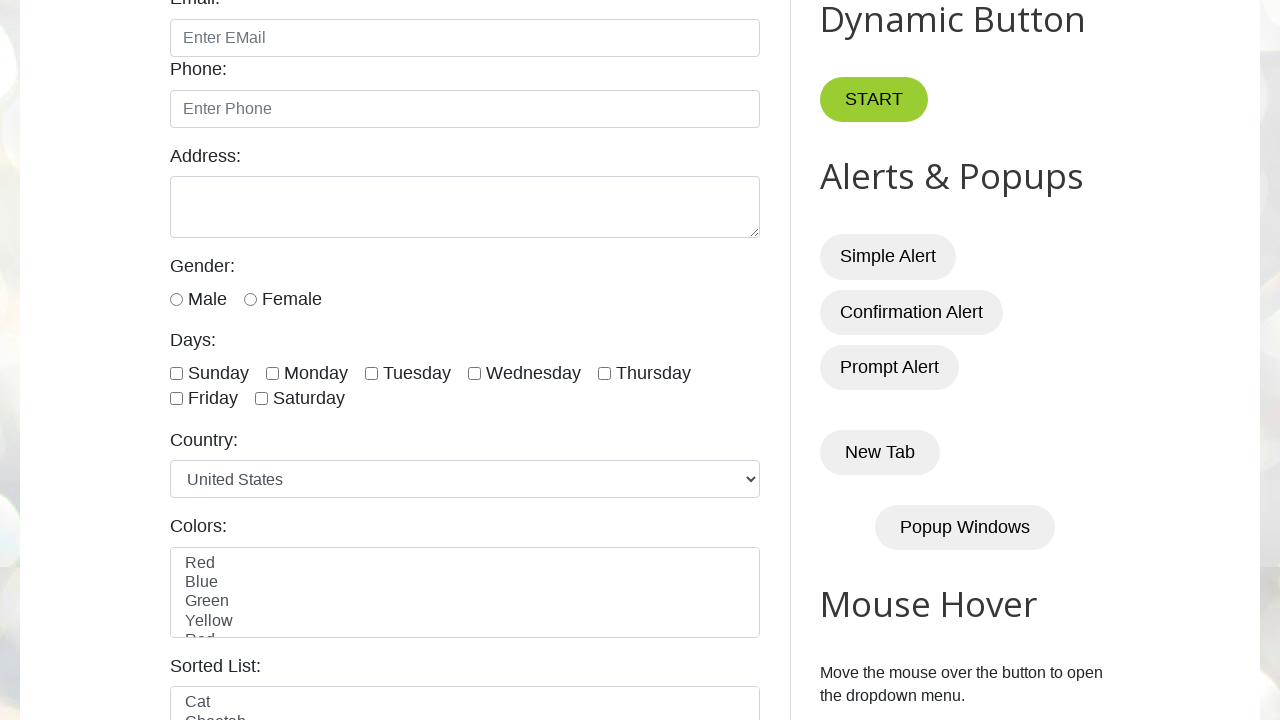

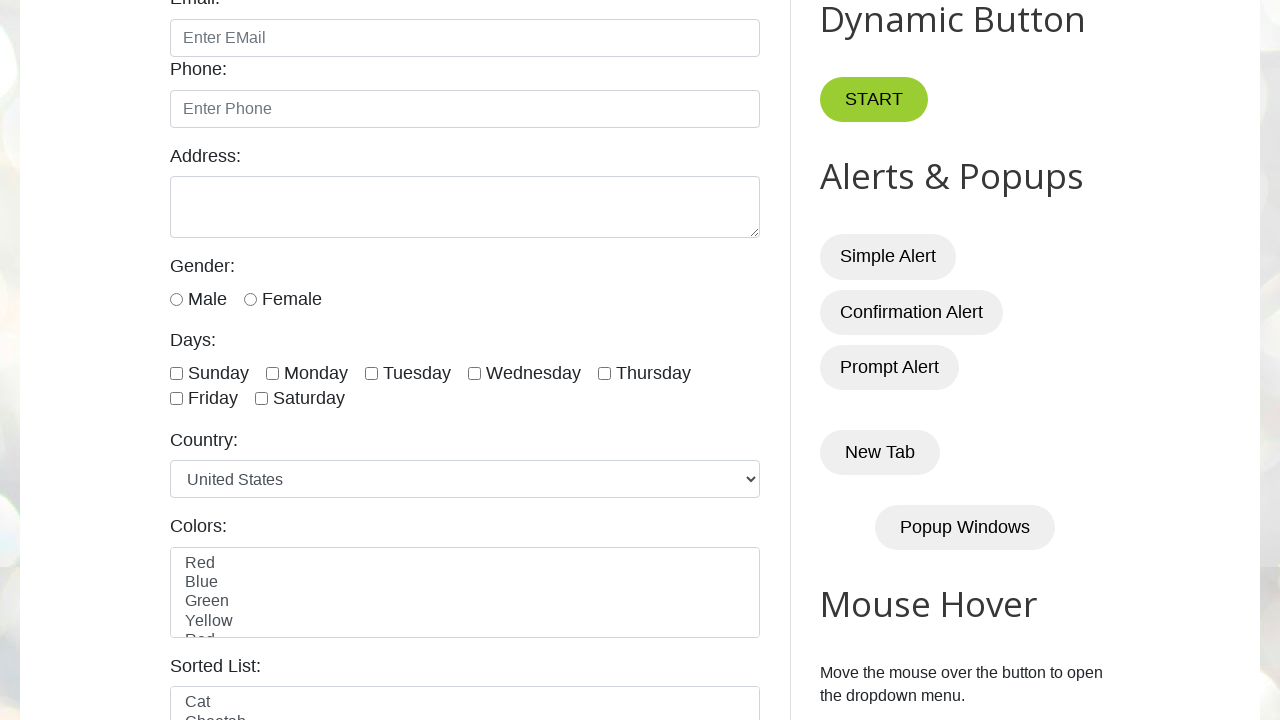